Tests keyboard navigation to the Blog page by using Tab and Enter keys, then navigates through blog posts using Tab and opens a post with Enter.

Starting URL: https://phptravels.net

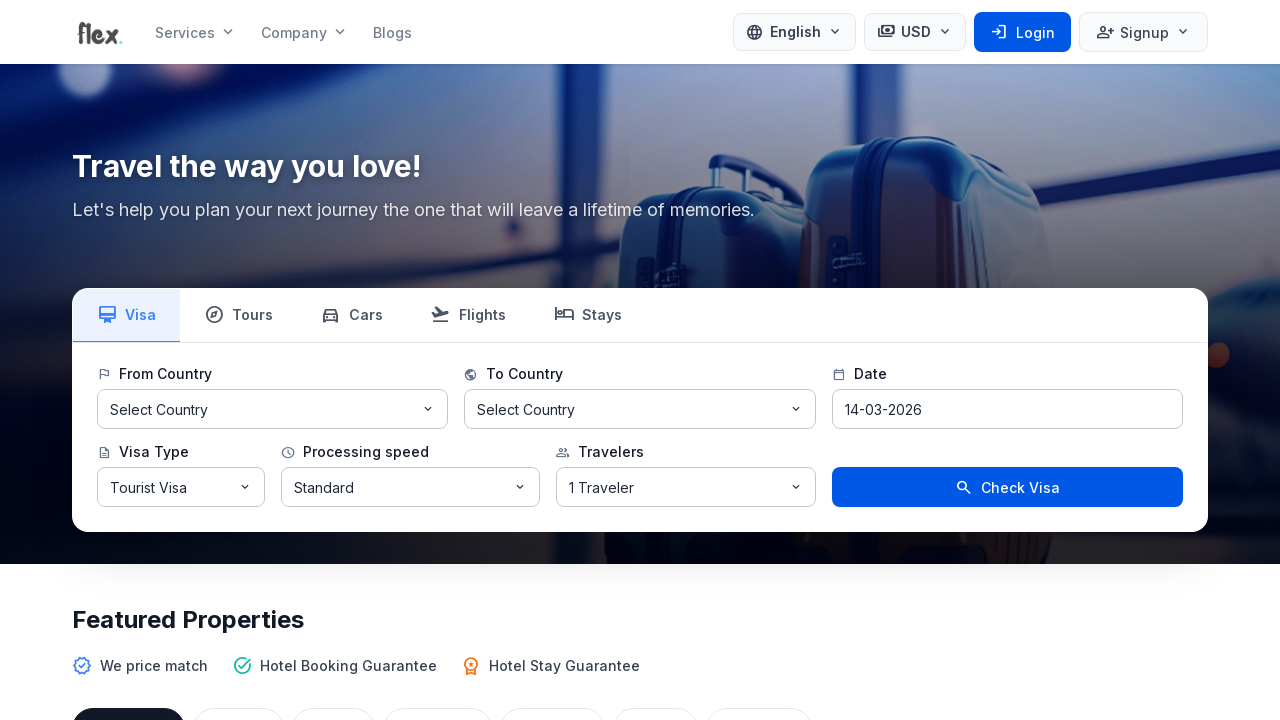

Pressed Tab key to navigate menu (press 1 of 5)
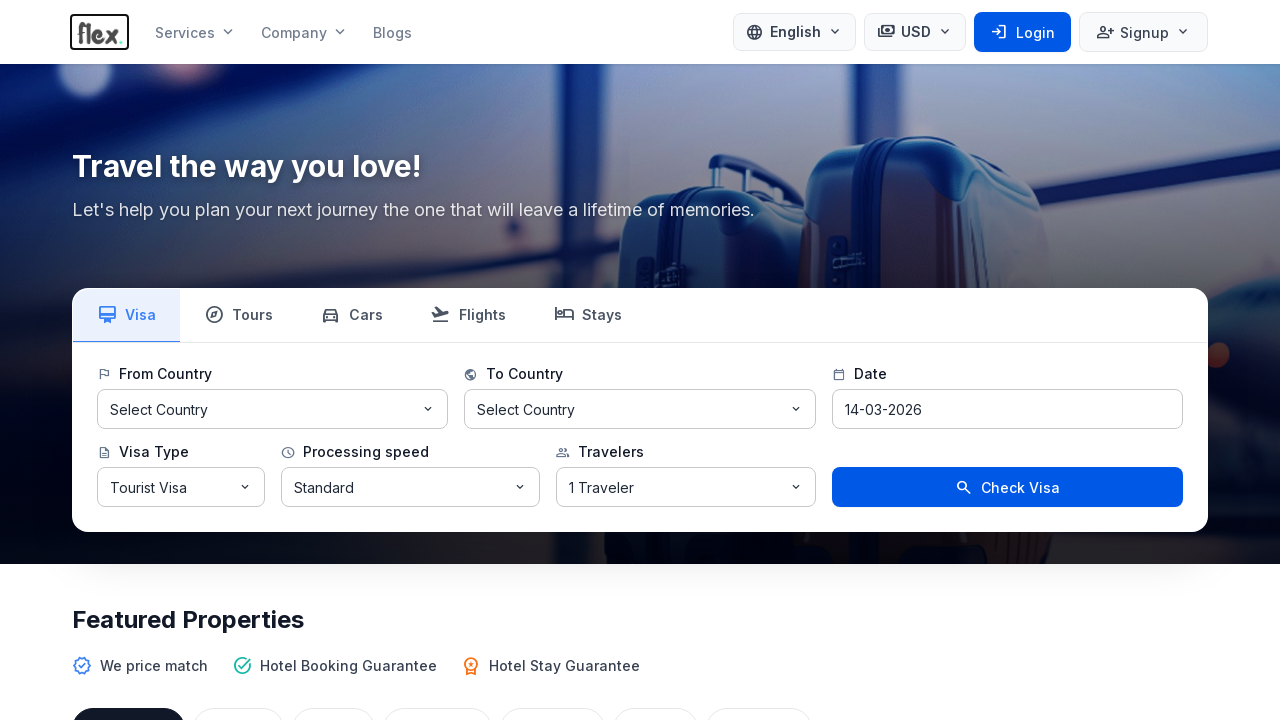

Pressed Tab key to navigate menu (press 2 of 5)
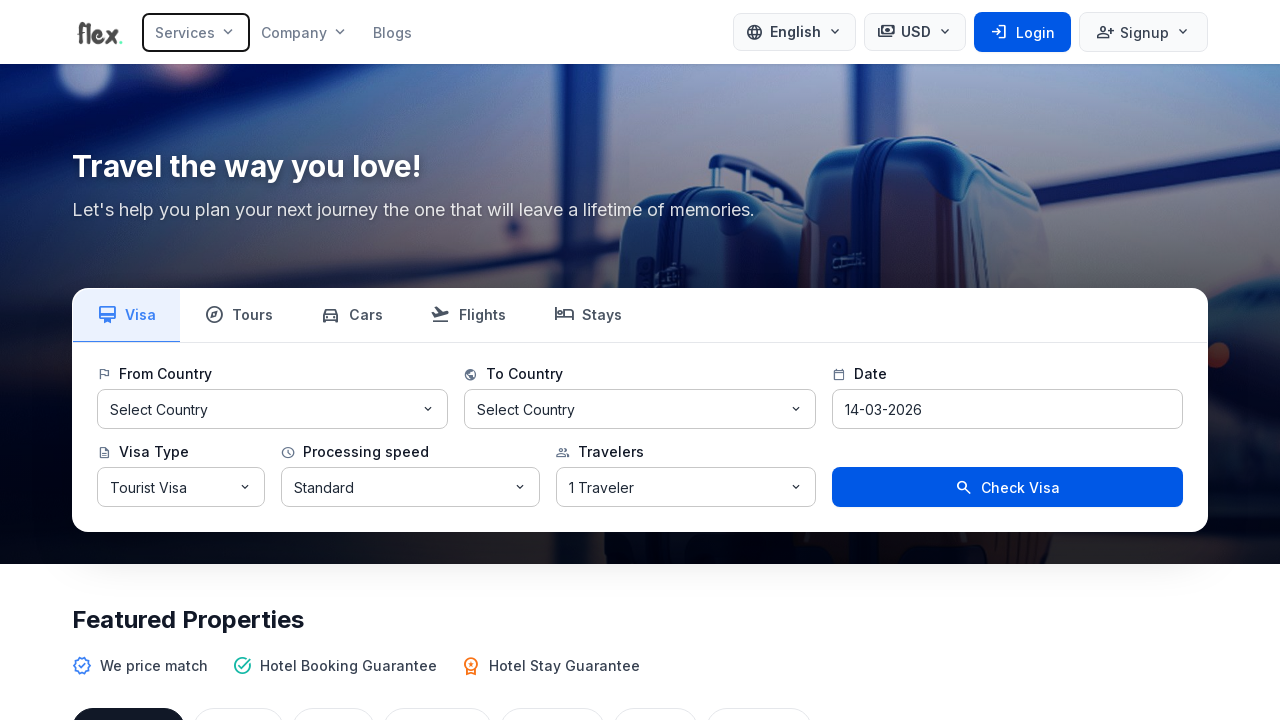

Pressed Tab key to navigate menu (press 3 of 5)
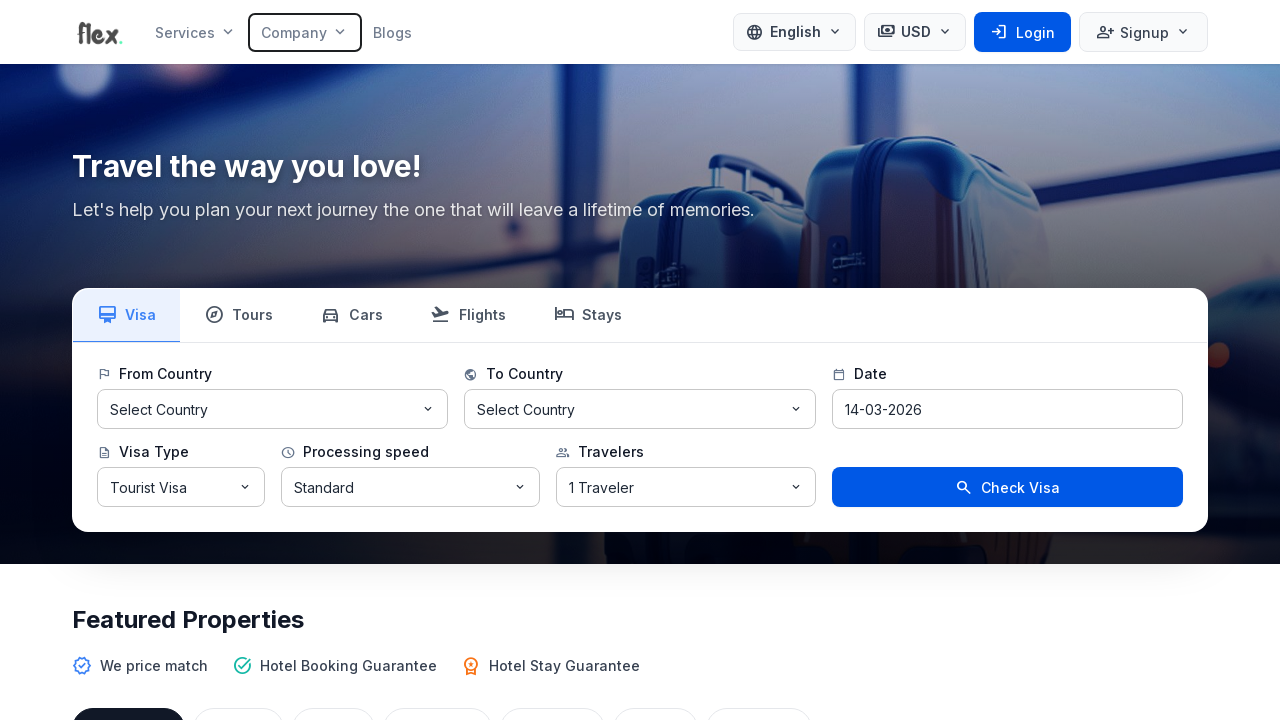

Pressed Tab key to navigate menu (press 4 of 5)
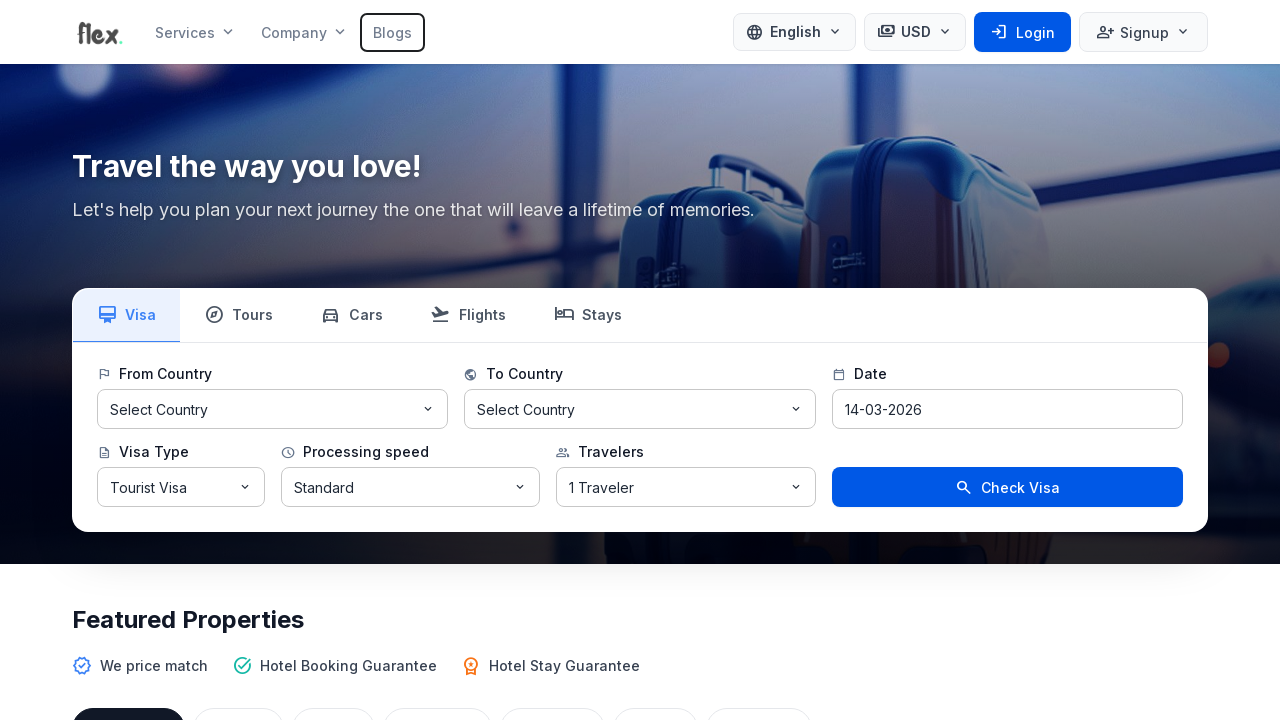

Pressed Tab key to navigate menu (press 5 of 5)
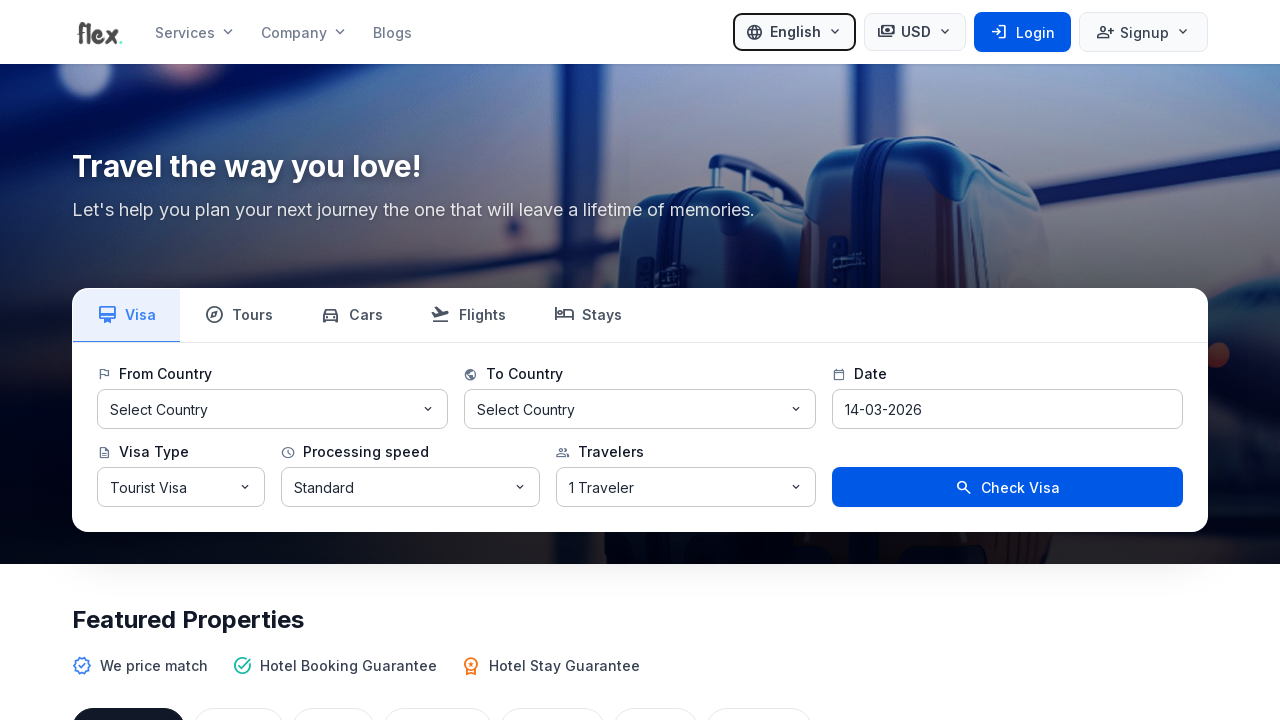

Pressed Enter to open Blog page
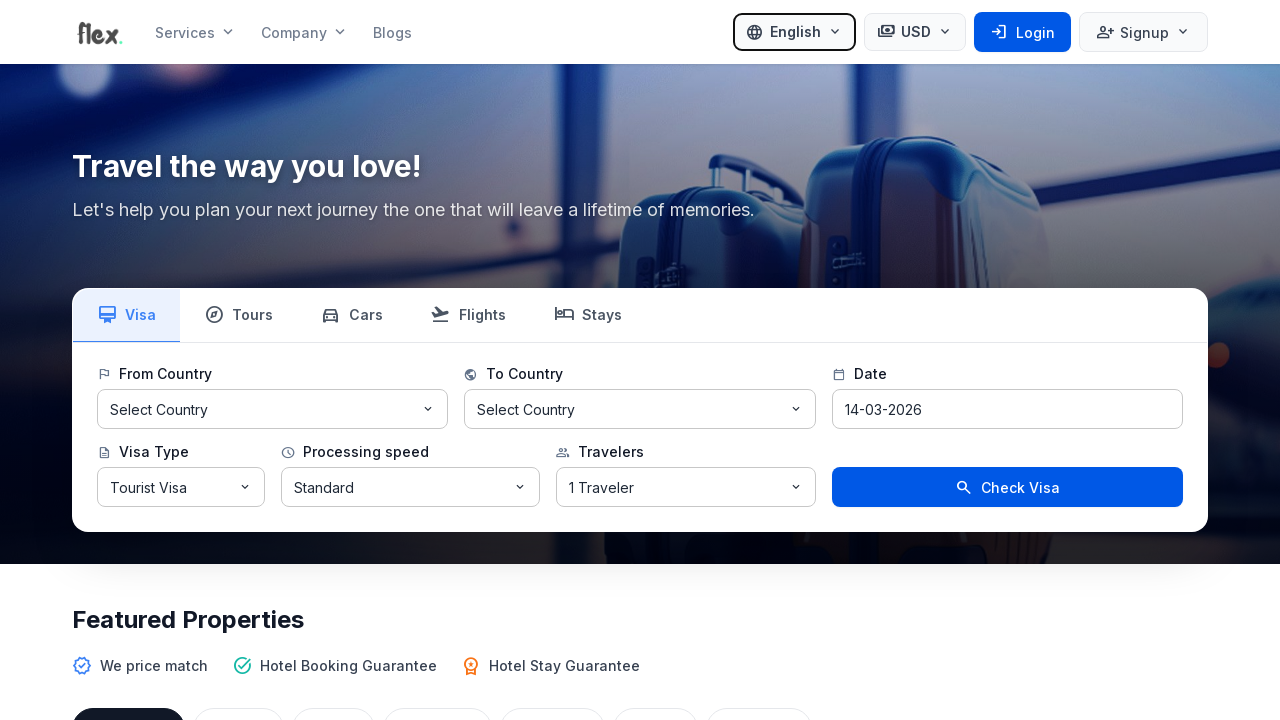

Blog page loaded successfully
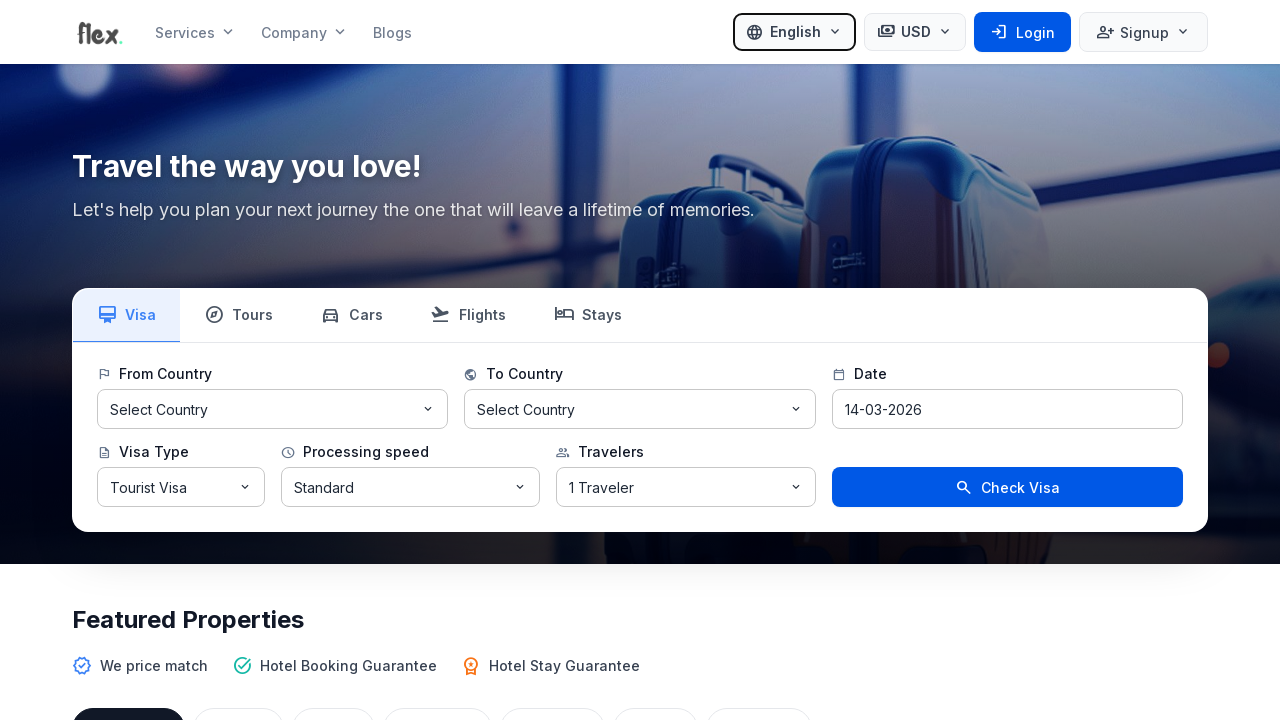

Pressed Tab to navigate to first blog post
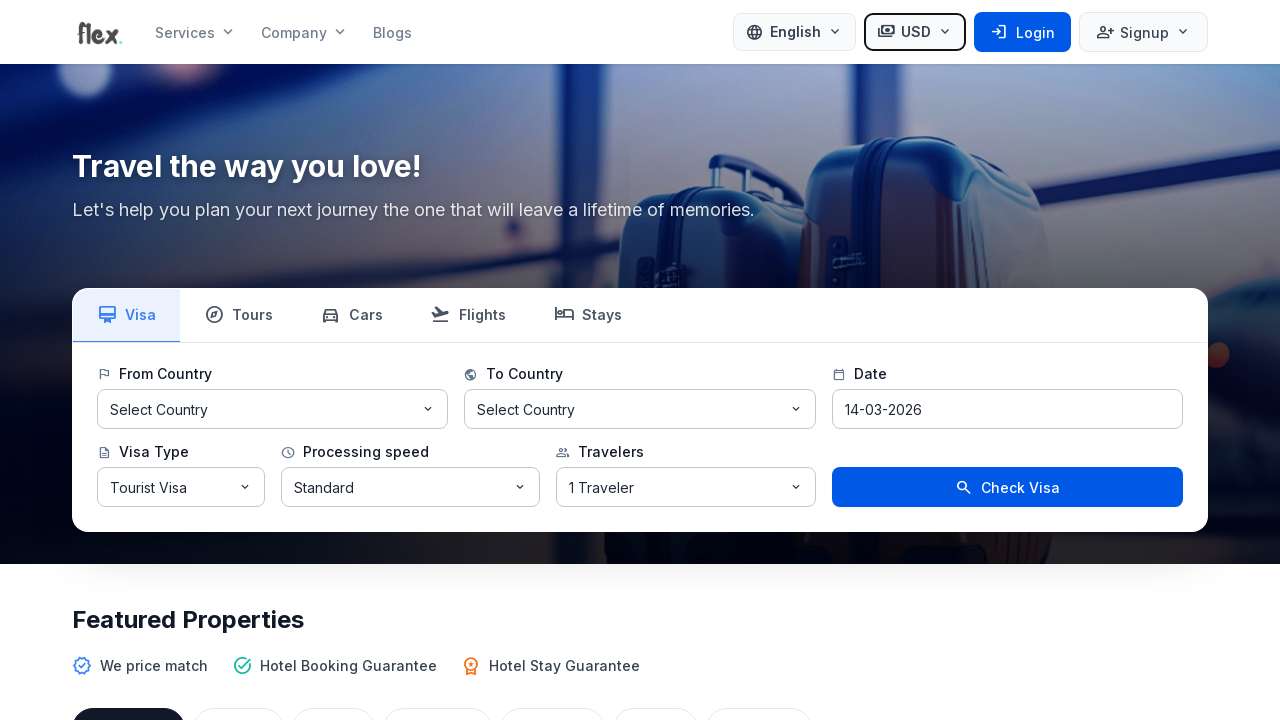

Pressed Tab to navigate to second blog post
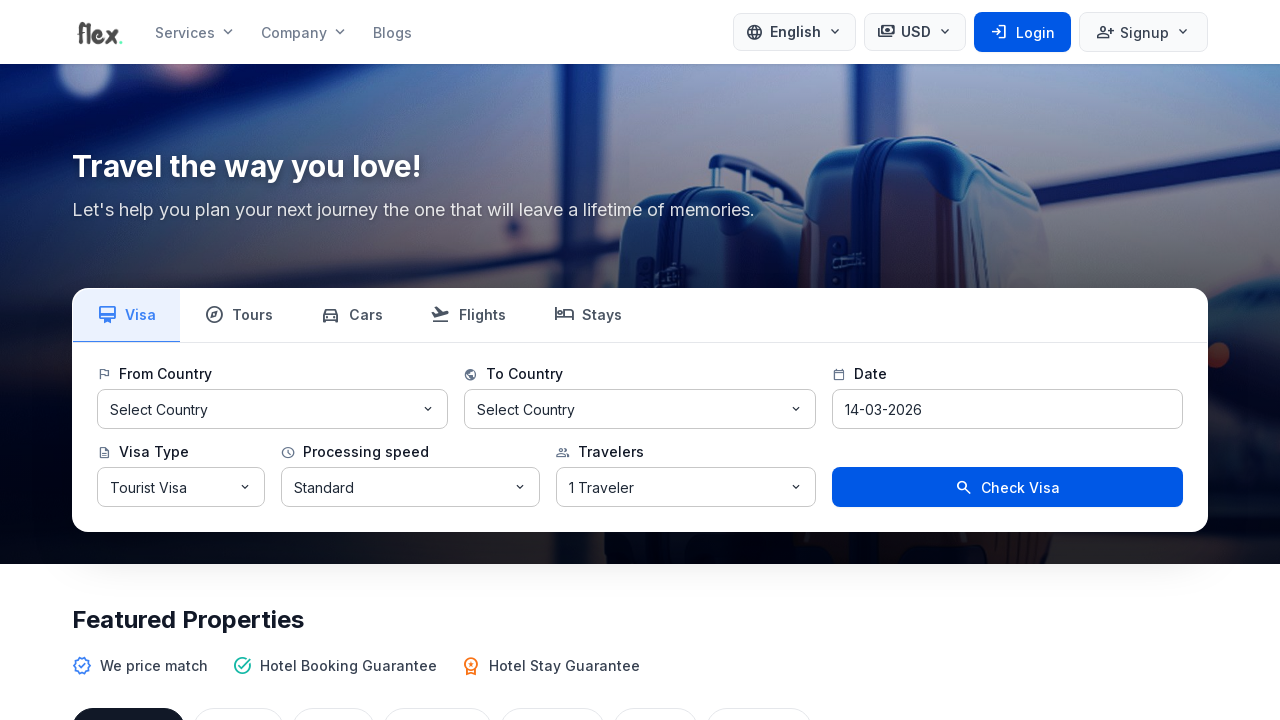

Pressed Tab to navigate to third blog post
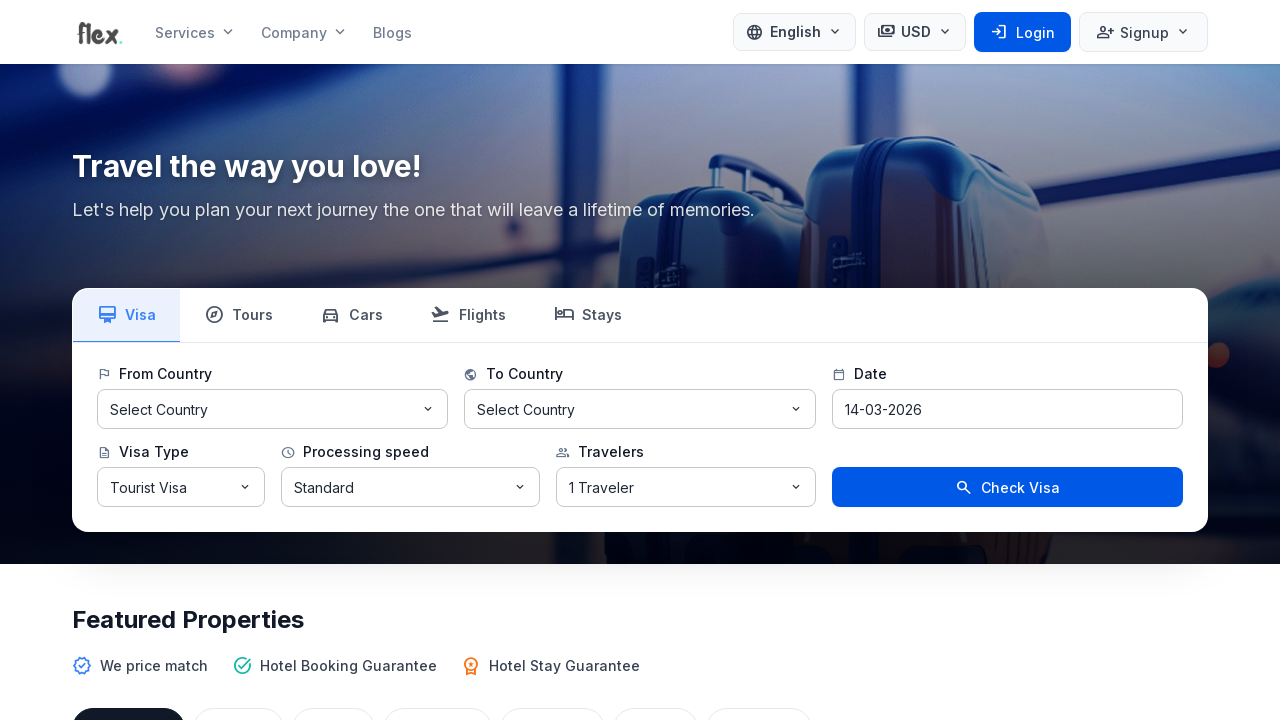

Pressed Enter to open focused blog post
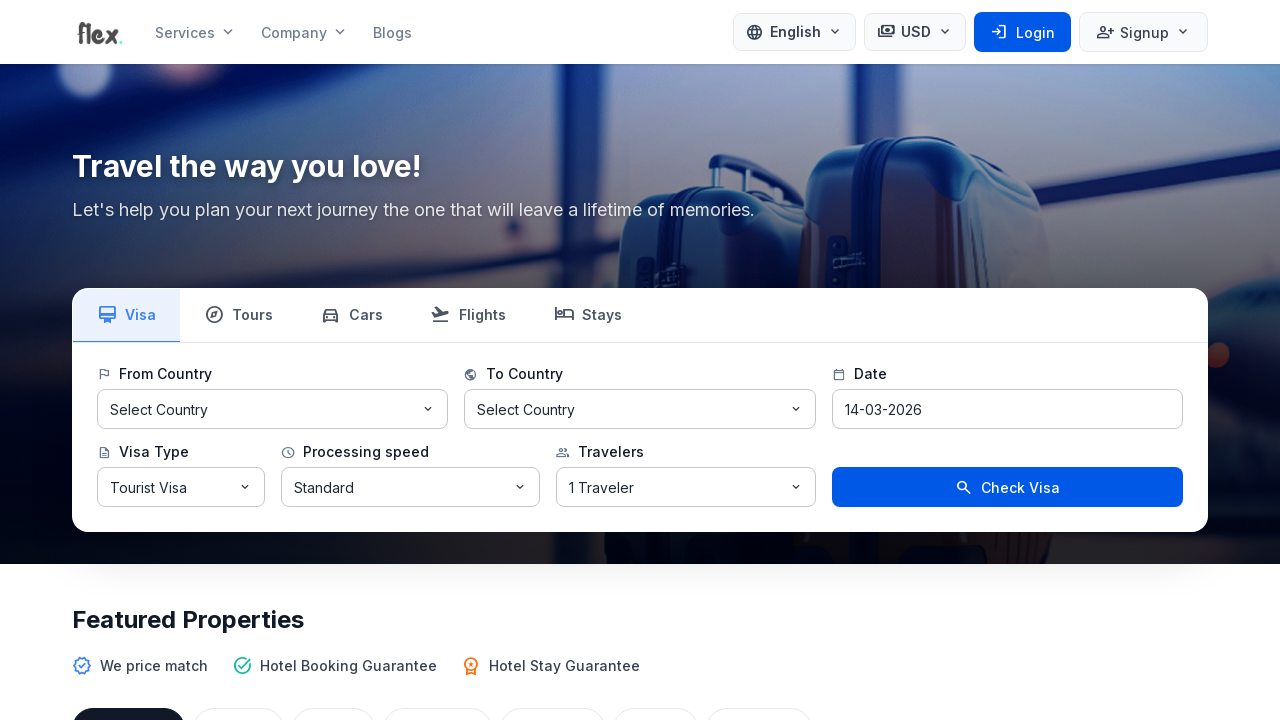

Blog post page loaded successfully
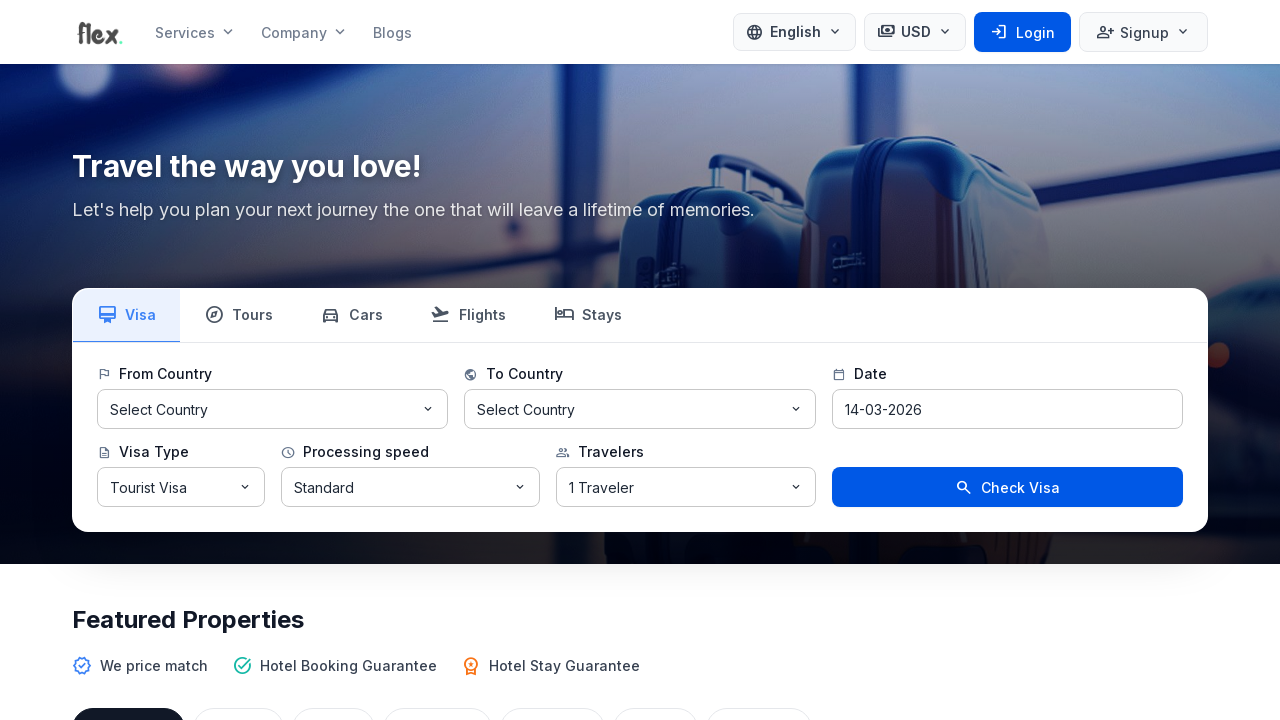

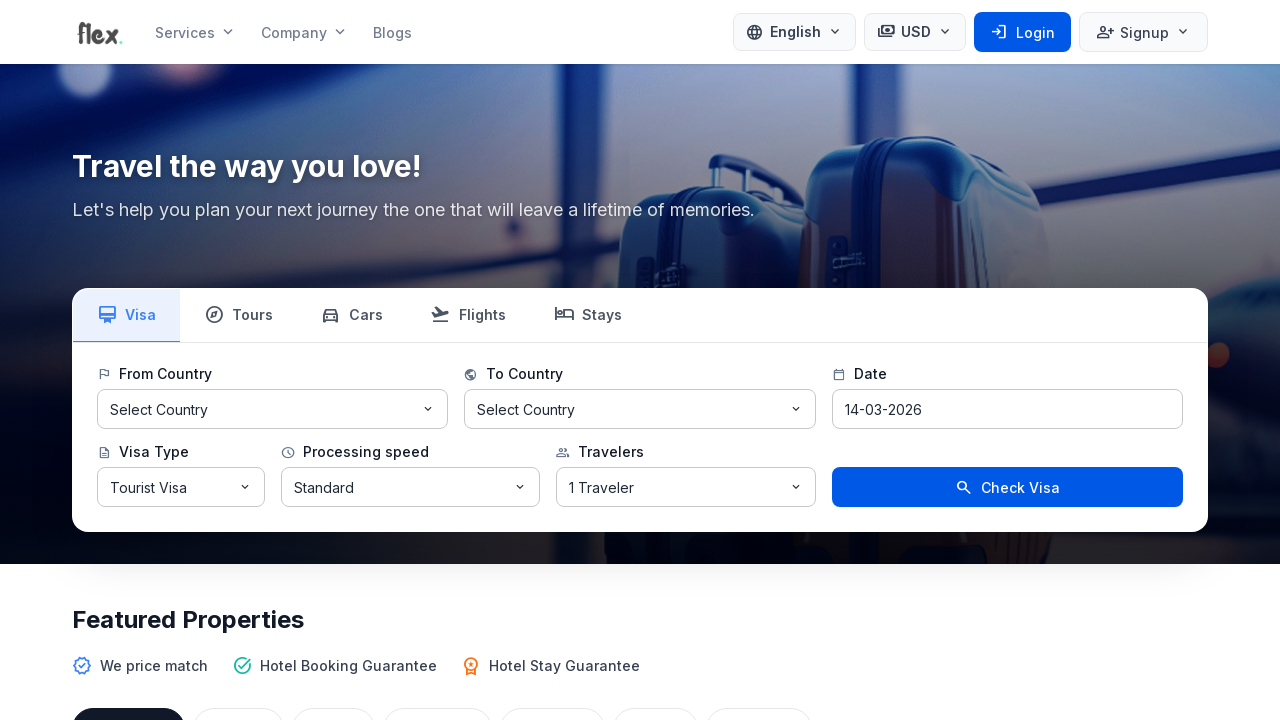